Navigates to the Login Form page from Chapter 7 and verifies the page loads correctly (does not perform login)

Starting URL: https://bonigarcia.dev/selenium-webdriver-java/

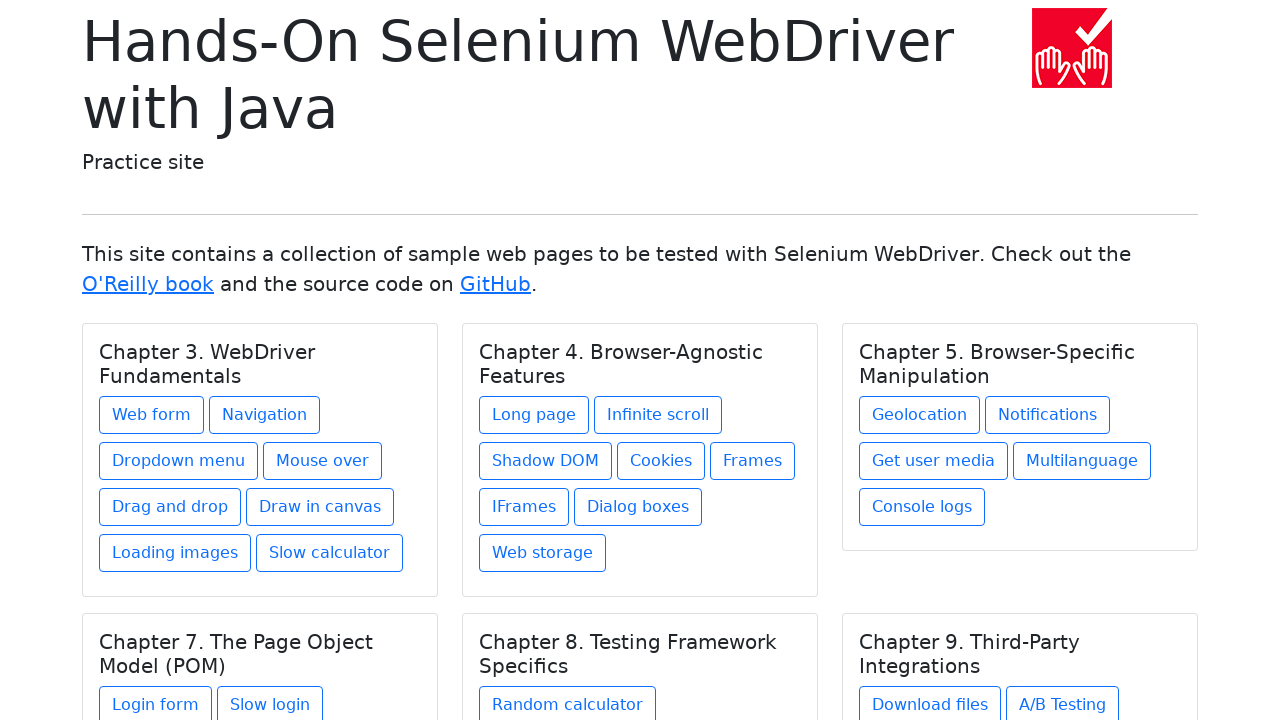

Clicked Login Form link in Chapter 7 section at (156, 701) on xpath=//h5[text()='Chapter 7. The Page Object Model (POM)']/../a[@href='login-fo
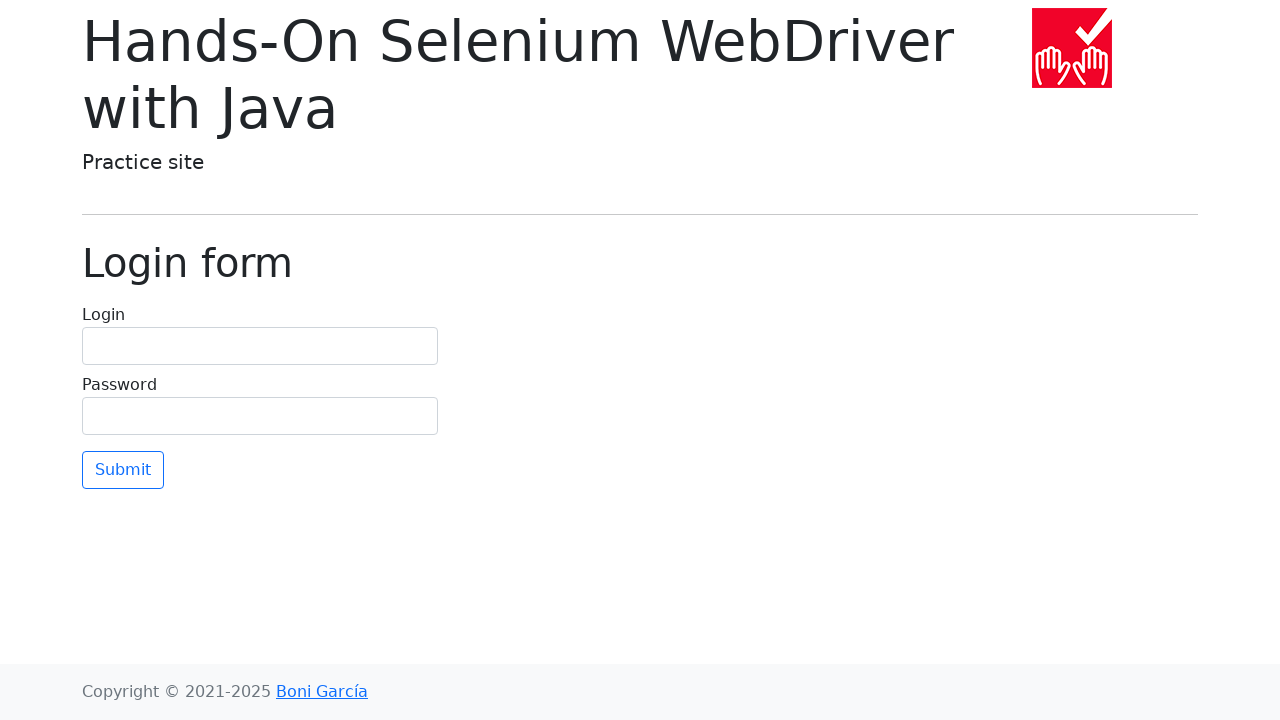

Login Form page loaded and main heading verified
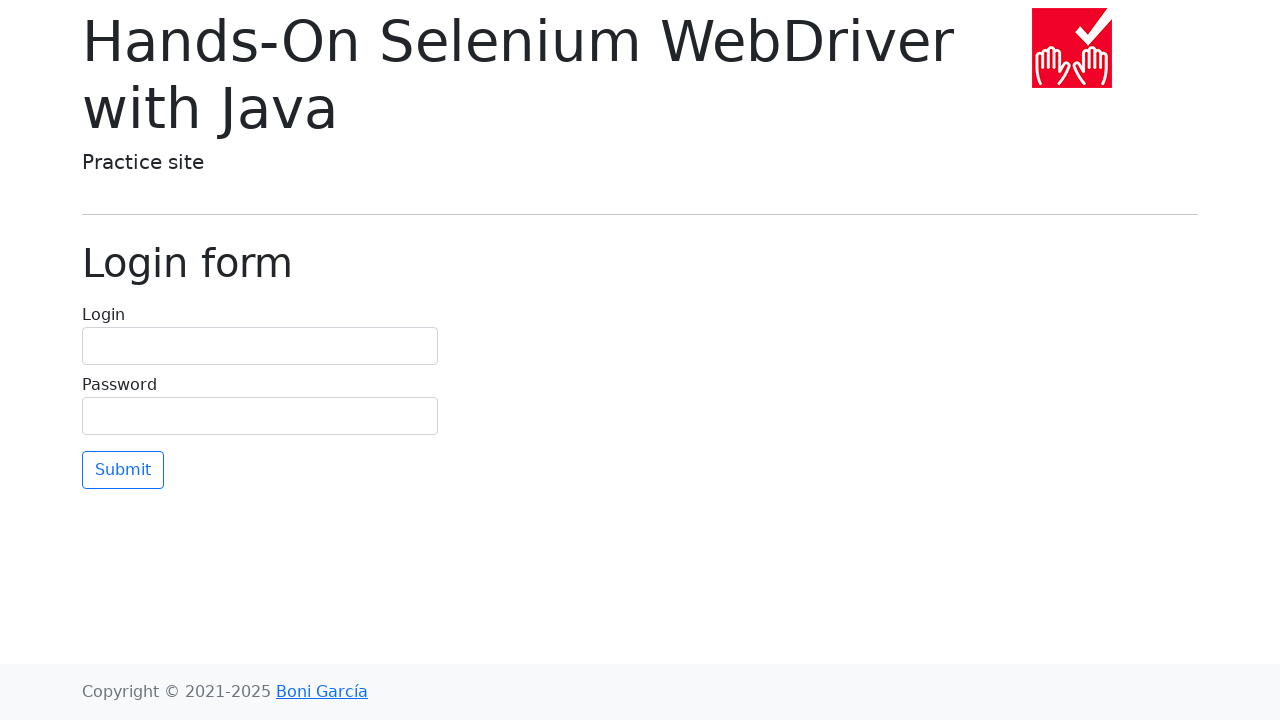

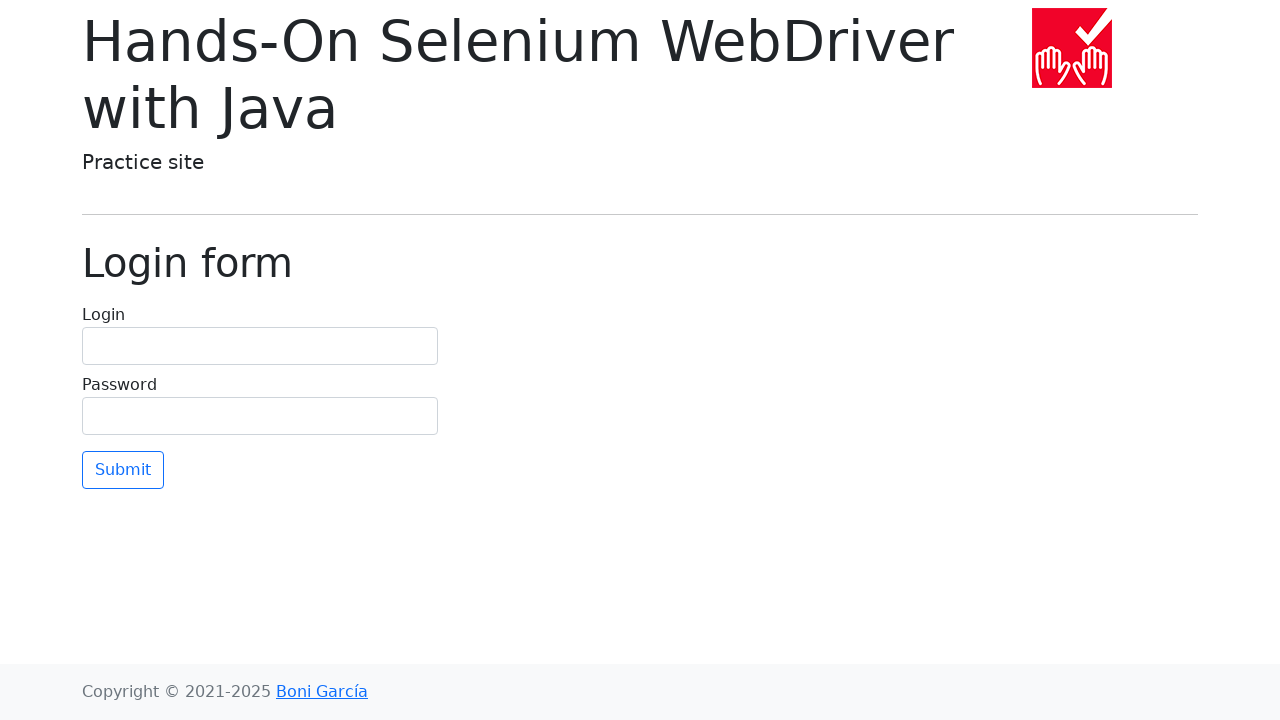